Navigates to Freshworks homepage and waits for footer links to become visible, verifying the page loads correctly with its footer content.

Starting URL: https://www.freshworks.com/

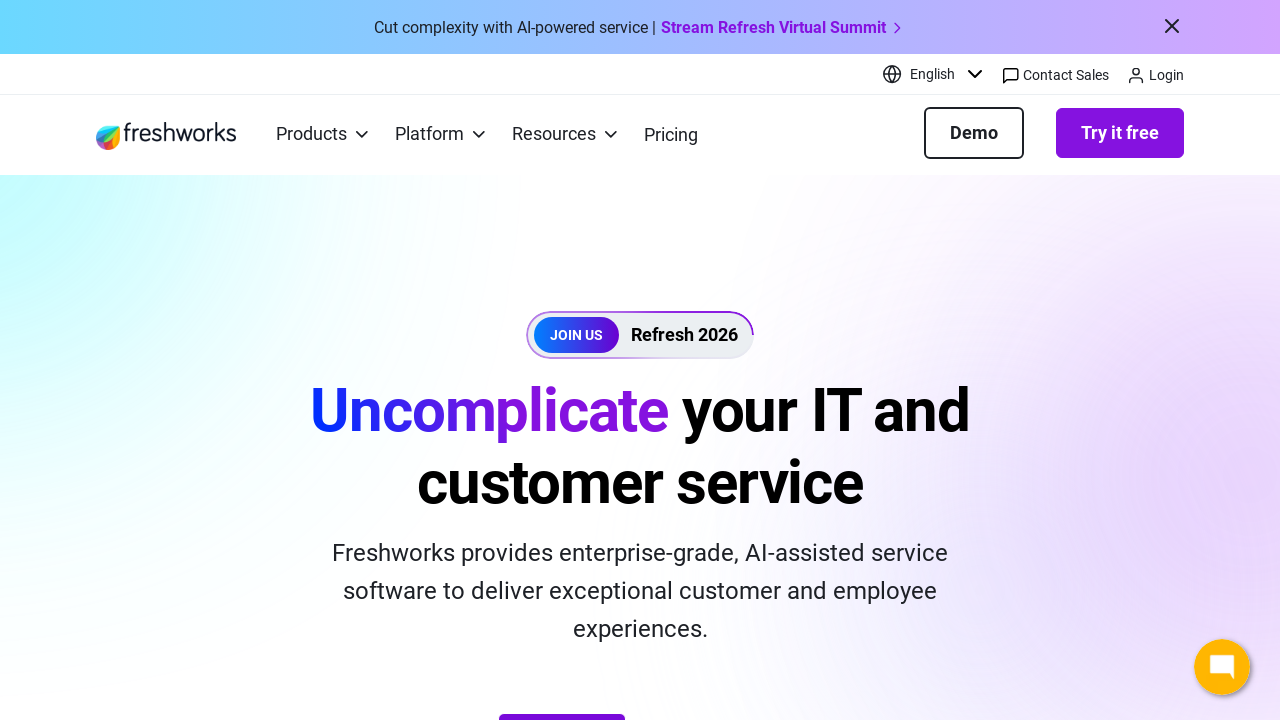

Navigated to Freshworks homepage
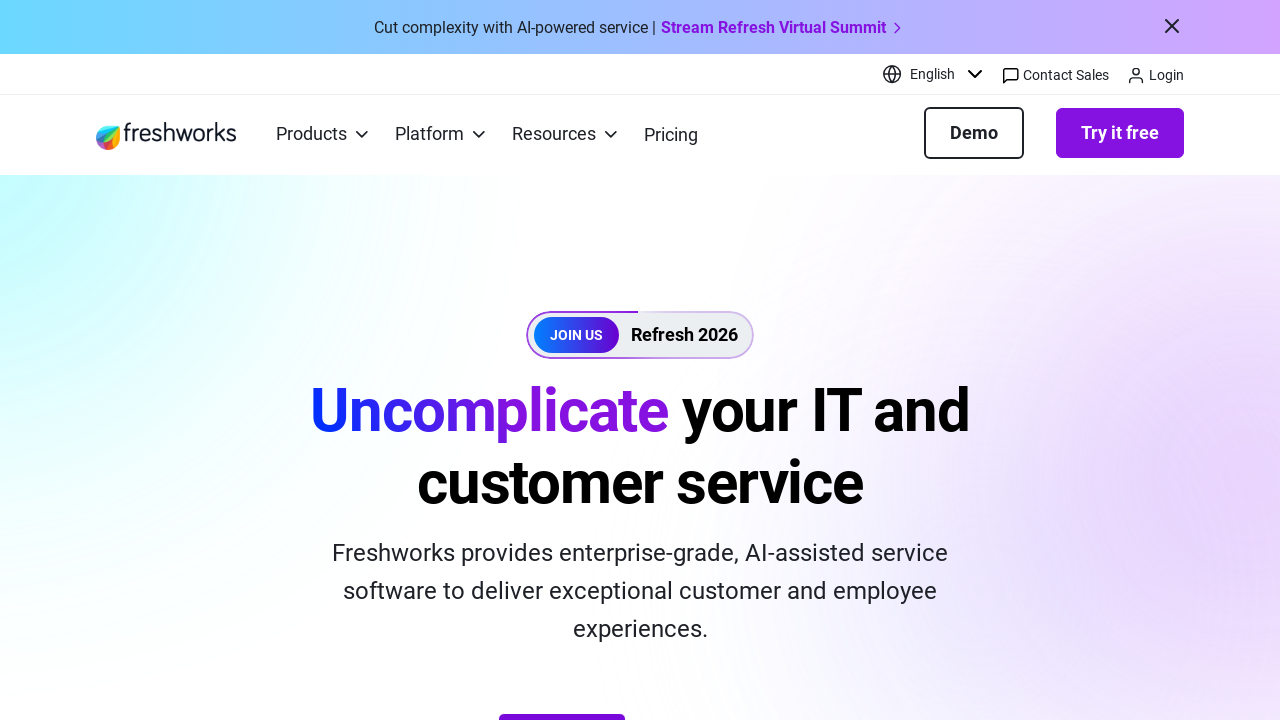

Waited for footer links to become visible
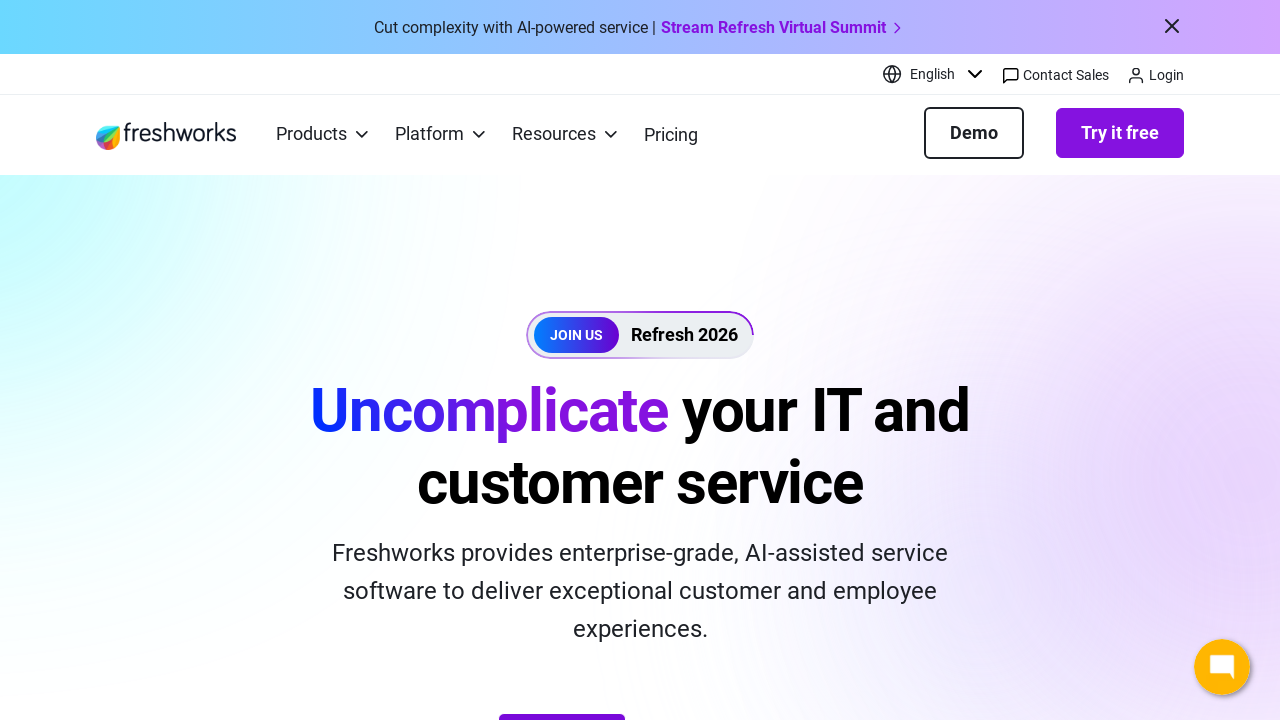

Located footer links on the page
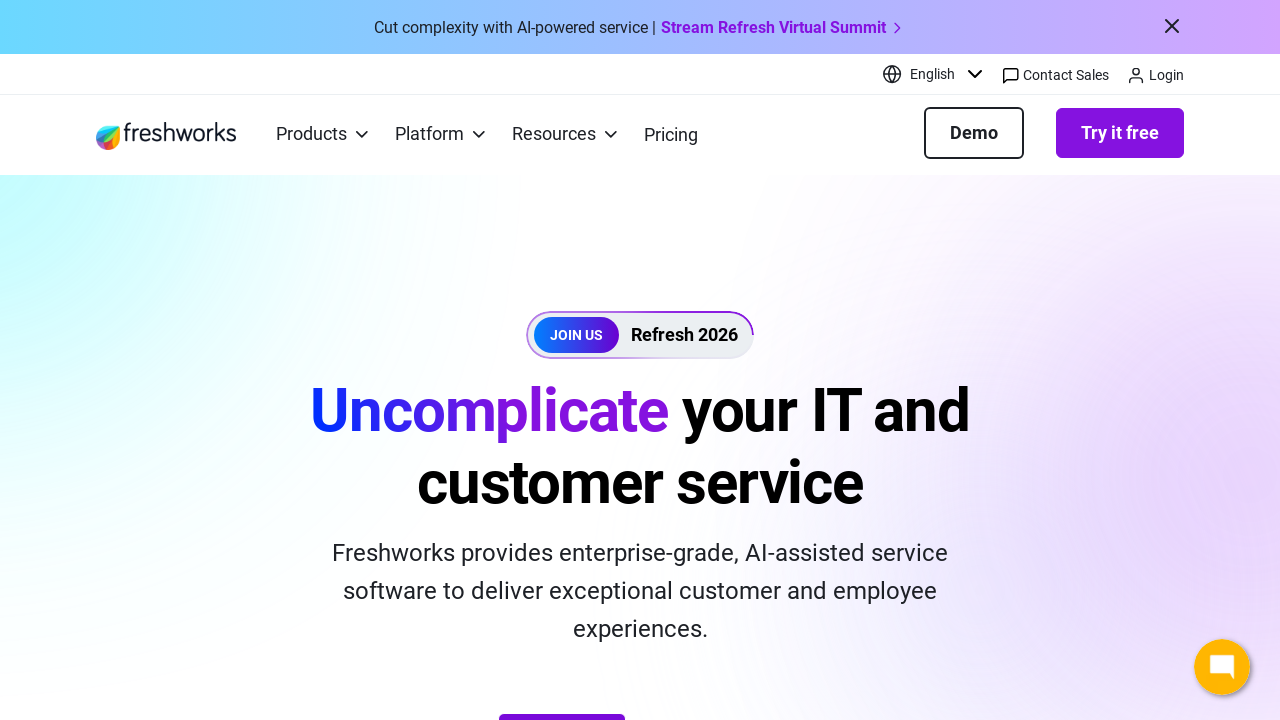

Verified first footer link is visible
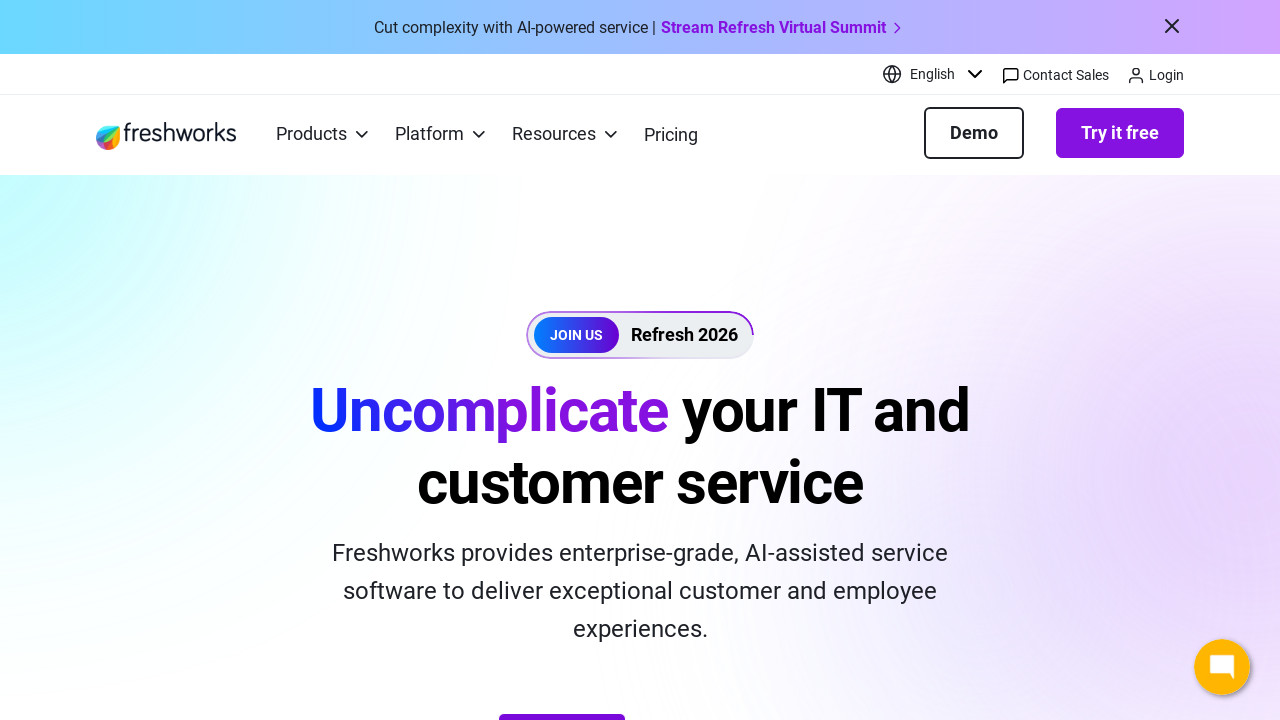

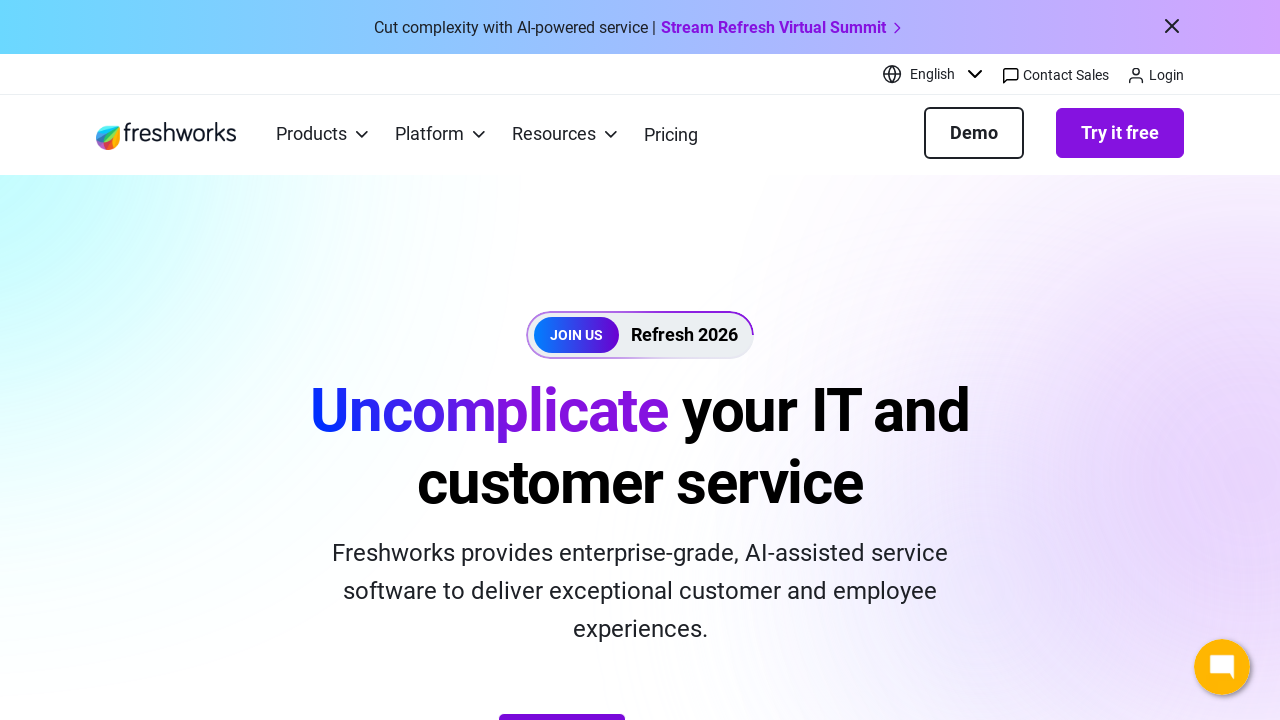